Tests navigation flow by clicking on the "Elements" menu from the homepage and then selecting "Text Box" from the left menu sidebar.

Starting URL: https://demoqa.com/

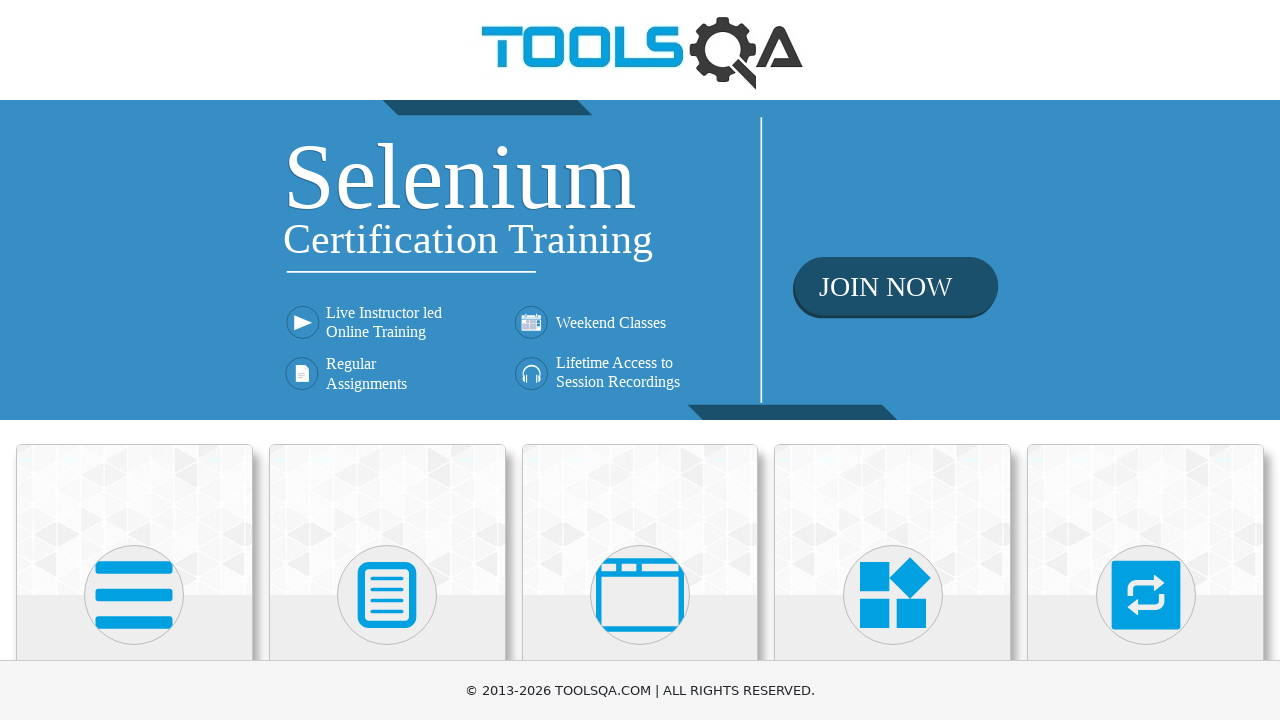

Clicked on 'Elements' menu card on the homepage at (134, 360) on text=Elements
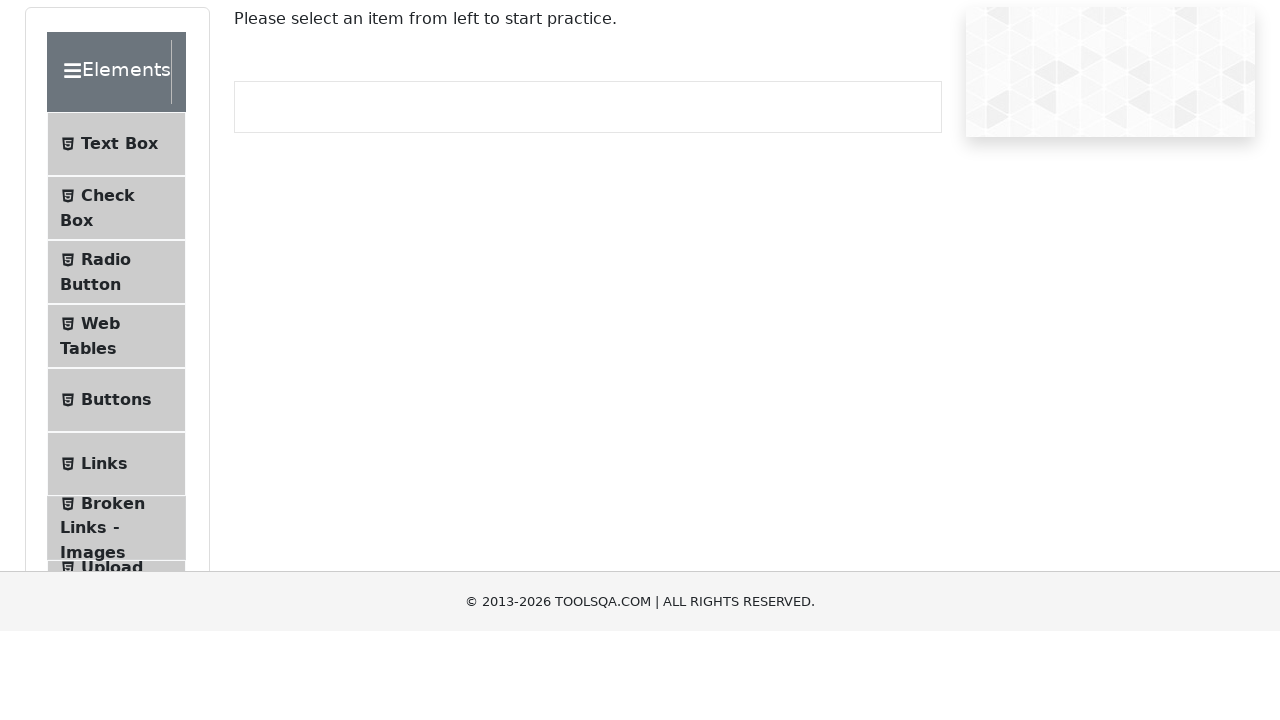

Left menu sidebar loaded
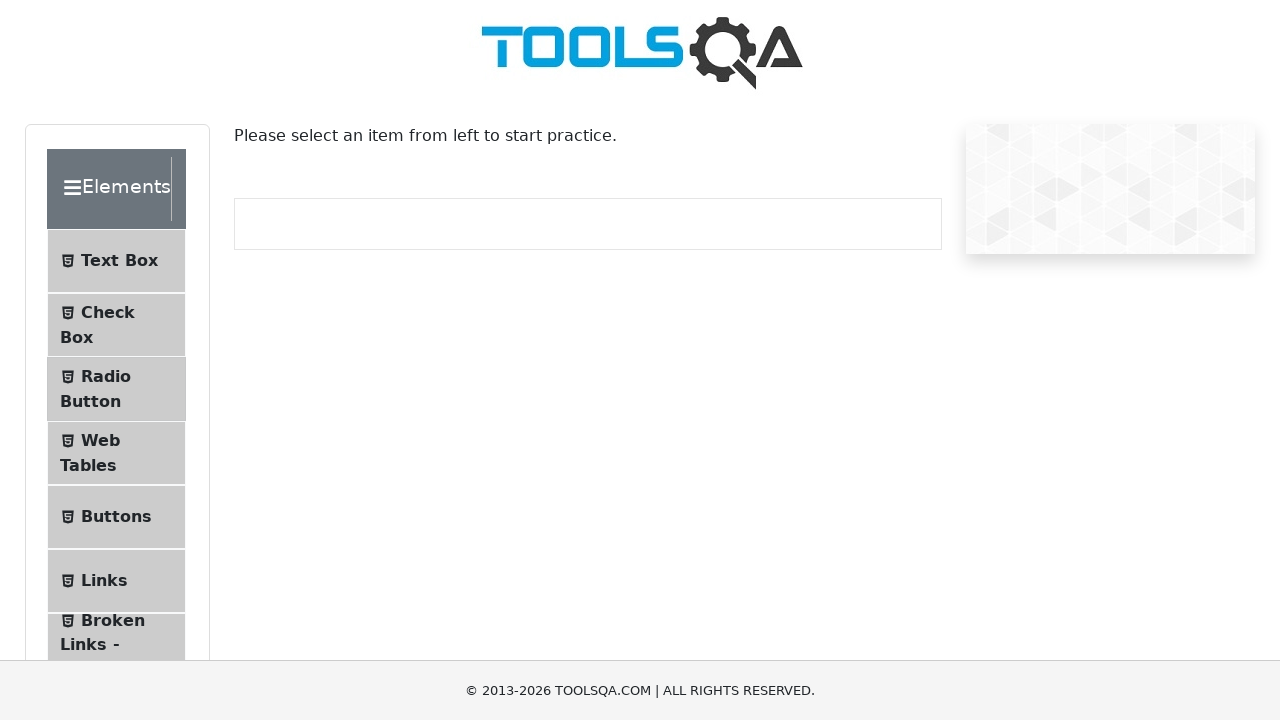

Clicked on 'Text Box' in the left menu sidebar at (119, 261) on text=Text Box
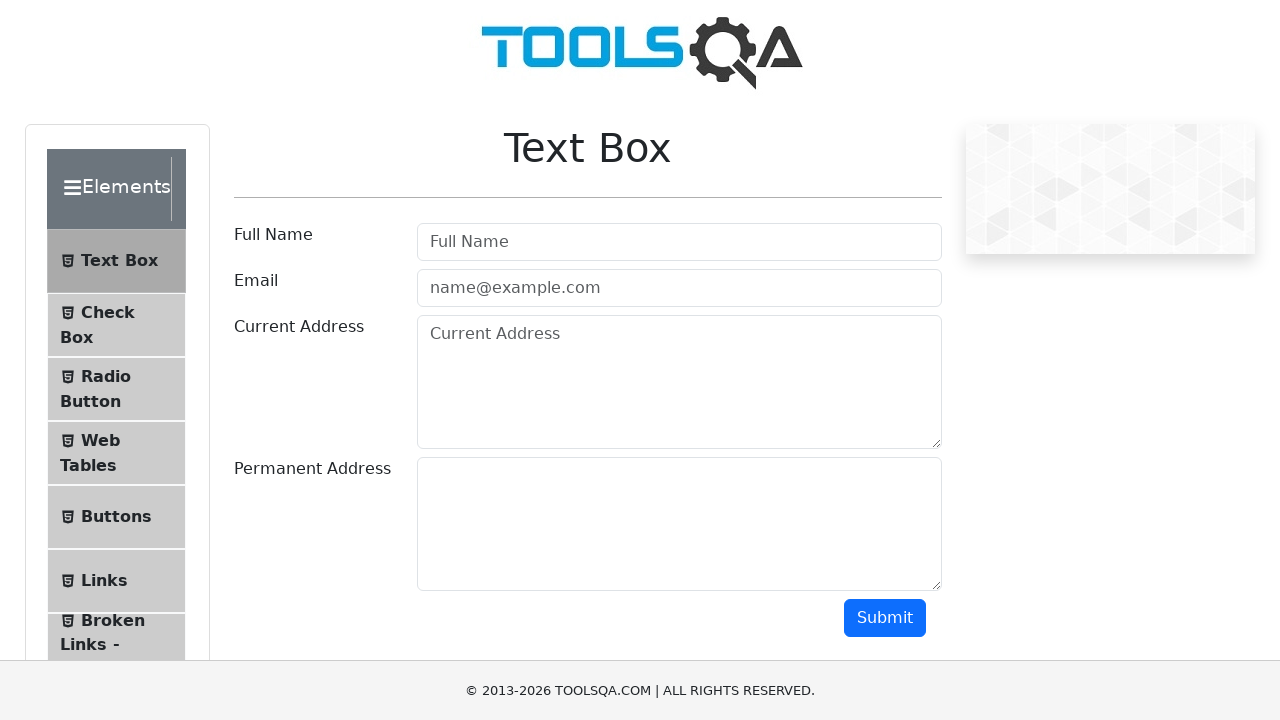

Text Box form loaded and is visible
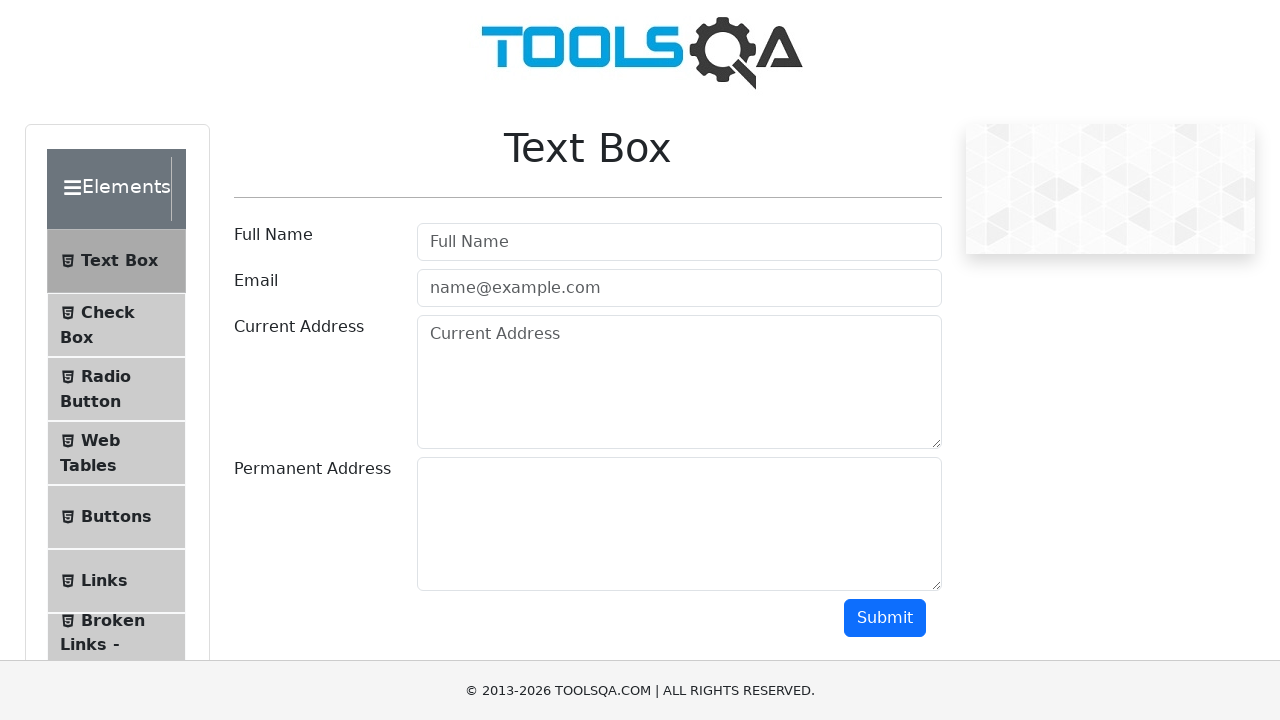

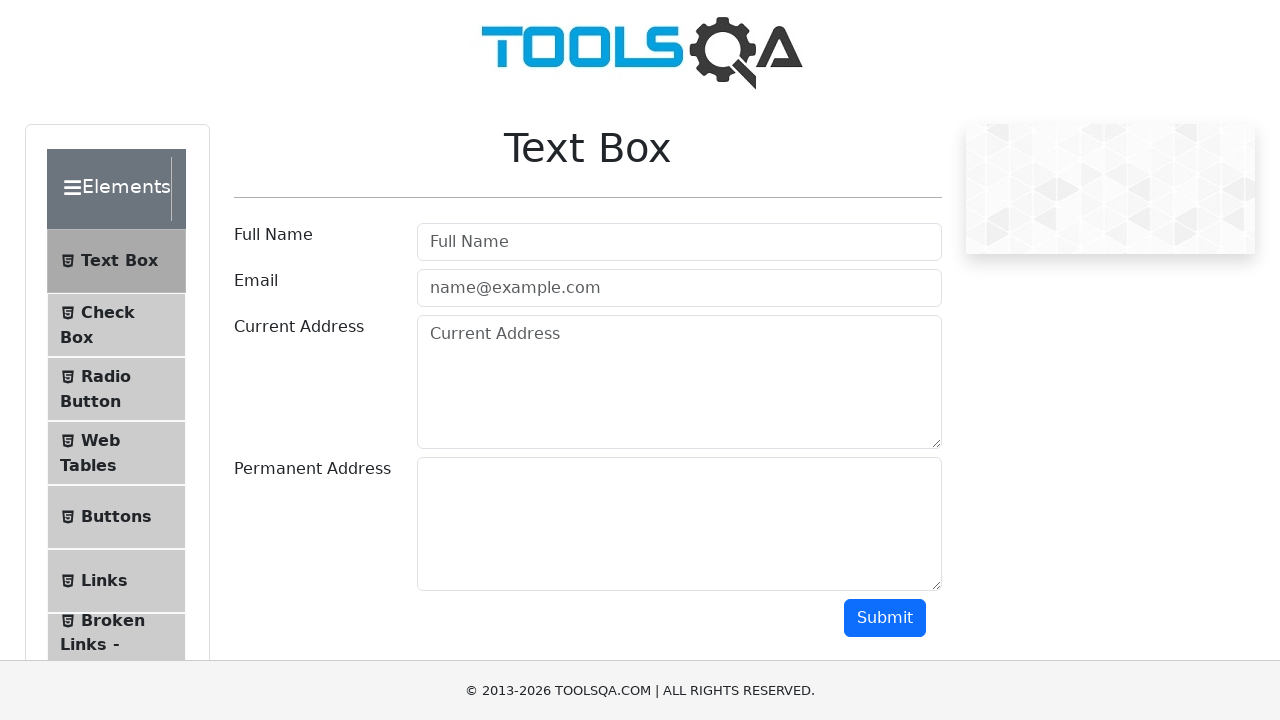